Tests AJAX functionality by clicking a button that triggers an AJAX request and waiting for the dynamically loaded content to appear

Starting URL: http://uitestingplayground.com/ajax

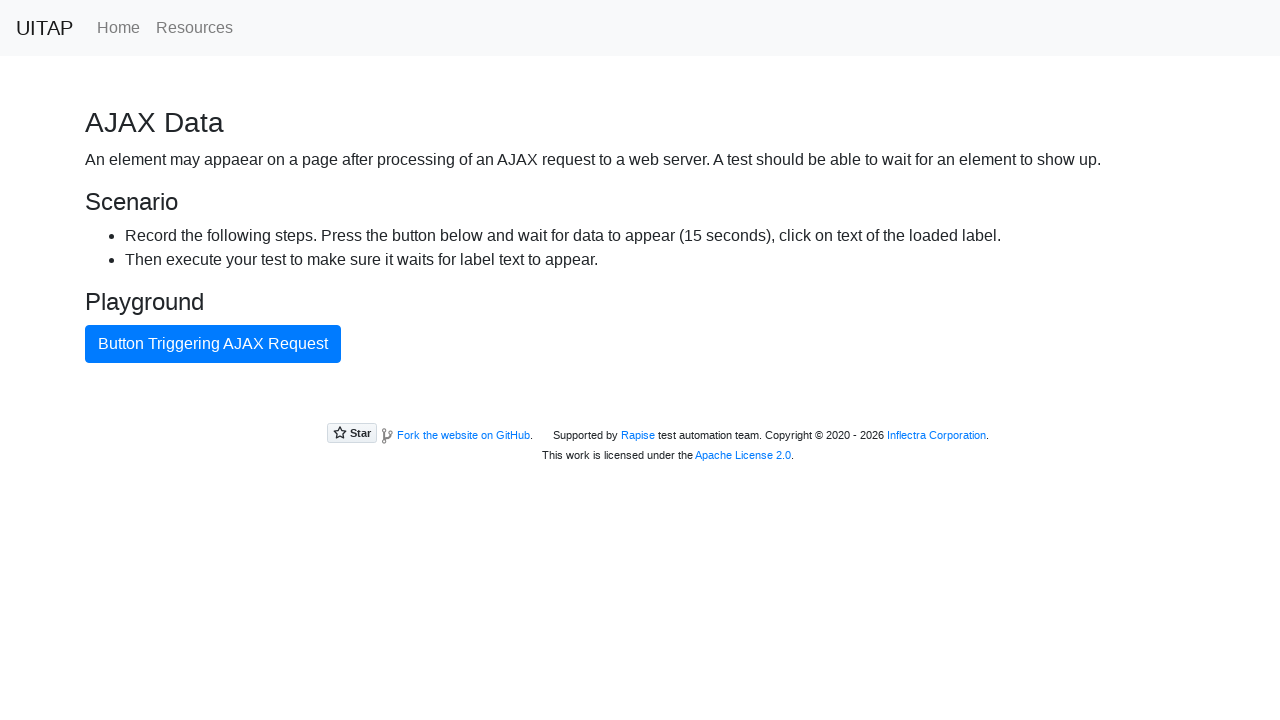

Clicked AJAX button to trigger async request at (213, 344) on #ajaxButton
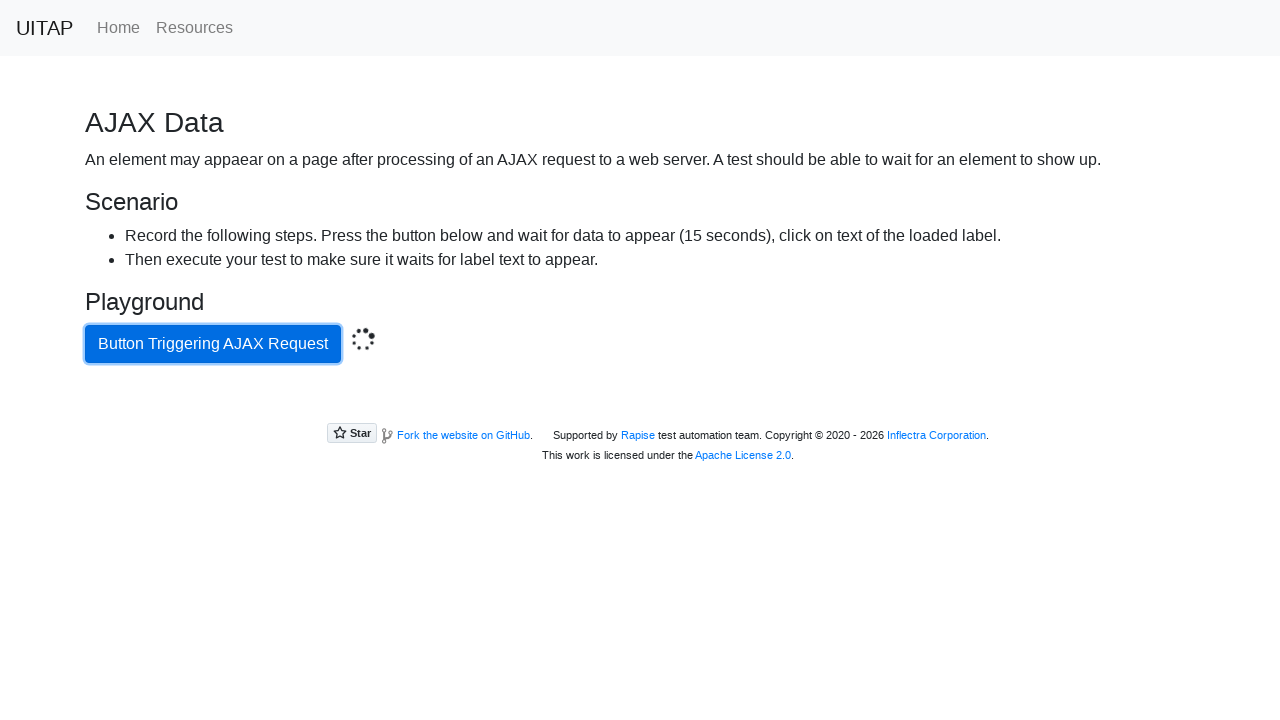

Success message appeared after AJAX completed
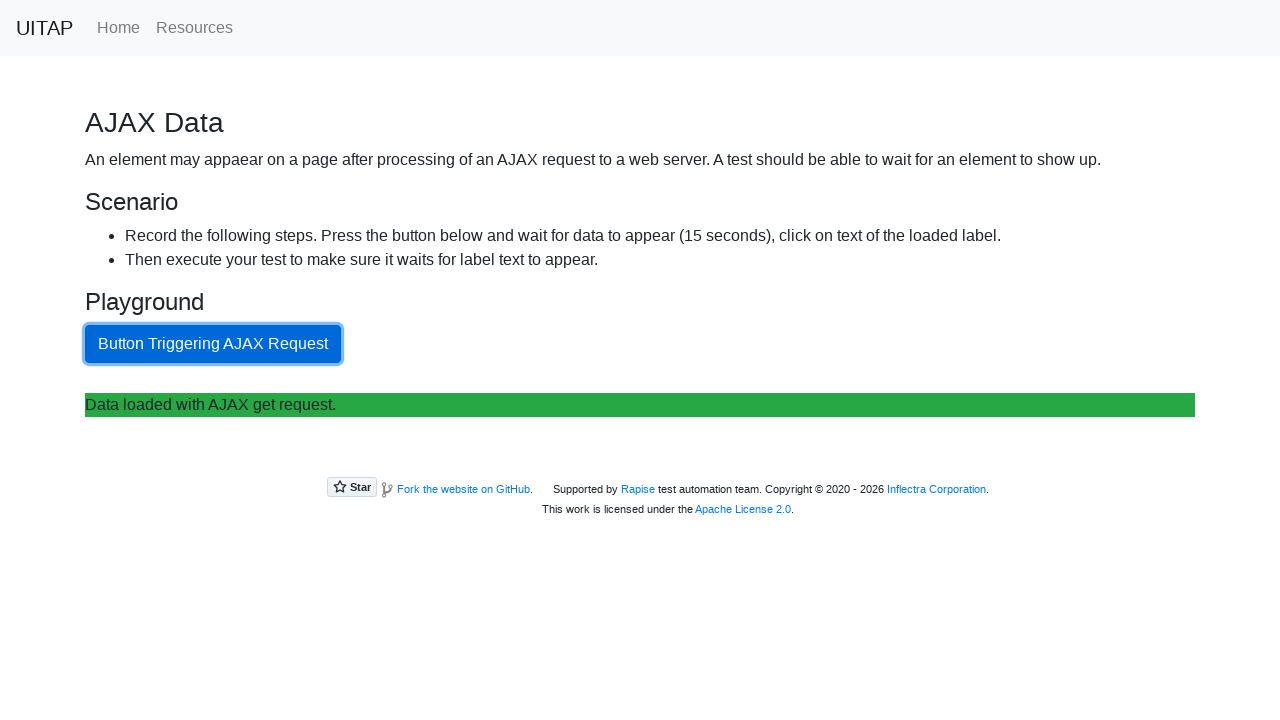

Retrieved success message text: Data loaded with AJAX get request.
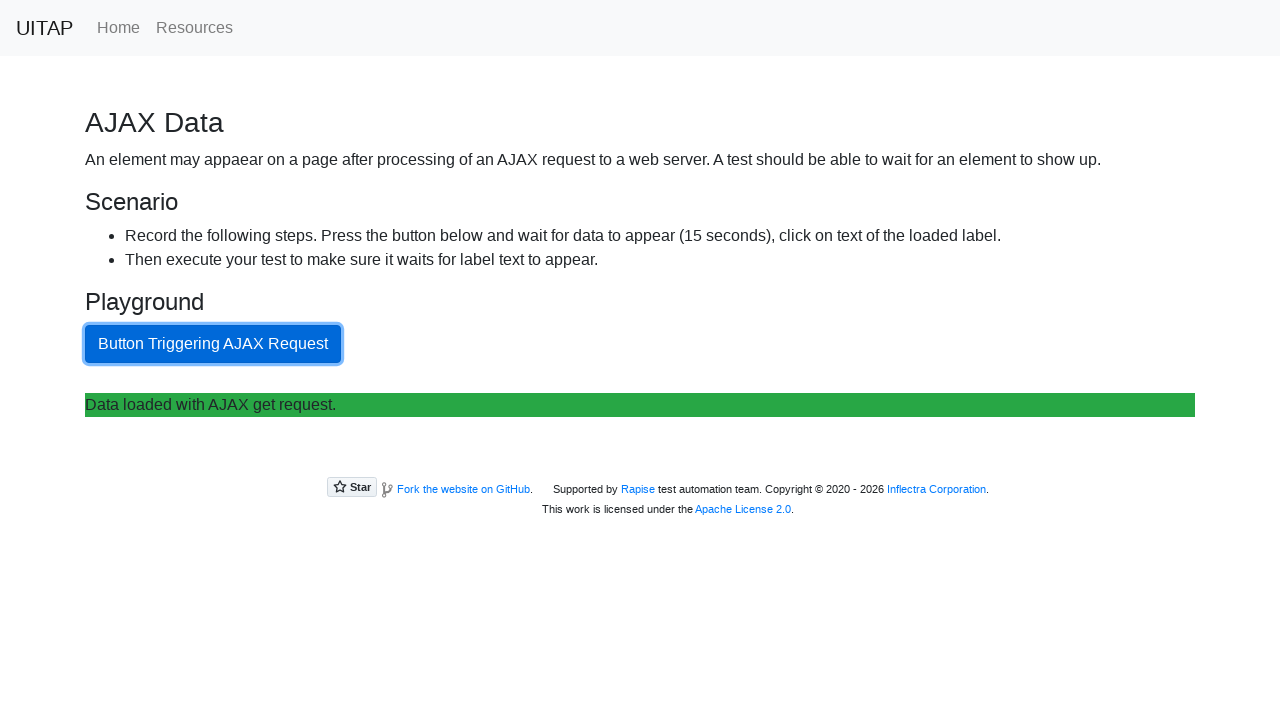

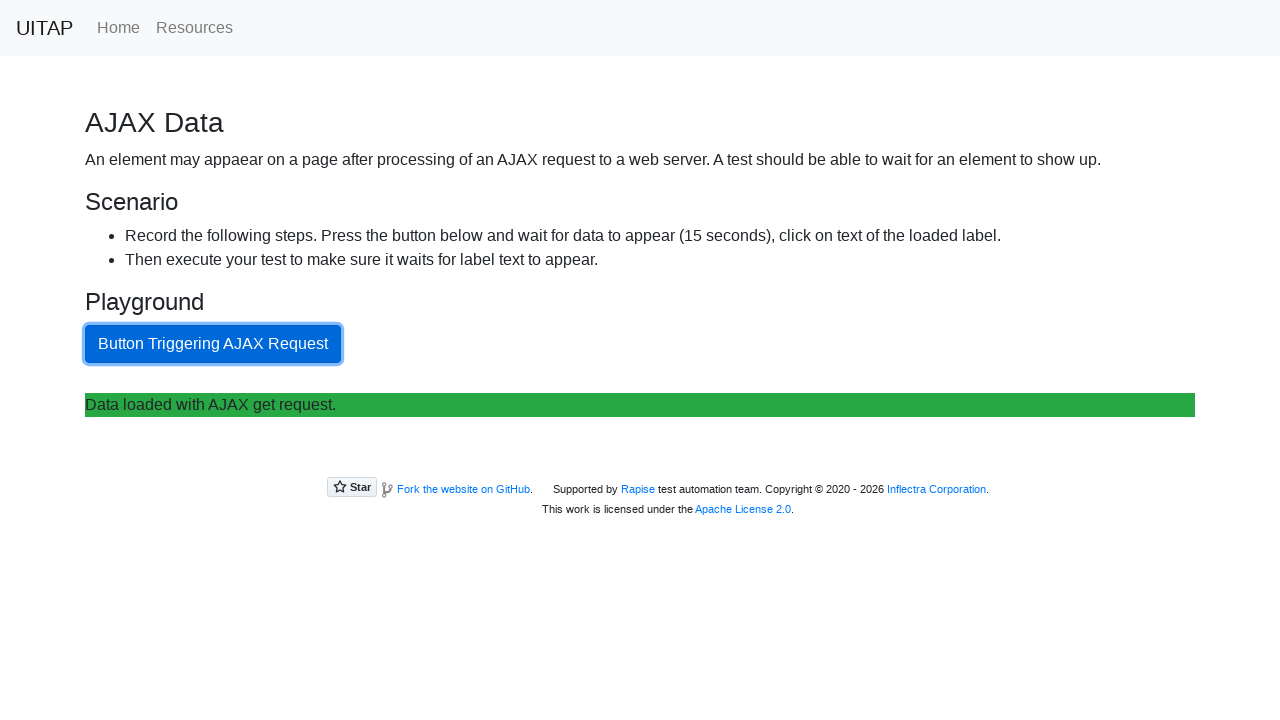